Tests navigation through the Tailwind CSS documentation by clicking through various menu links including Editor Setup, Installation, Compatibility, and Upgrade guide sections.

Starting URL: https://tailwindcss.com/

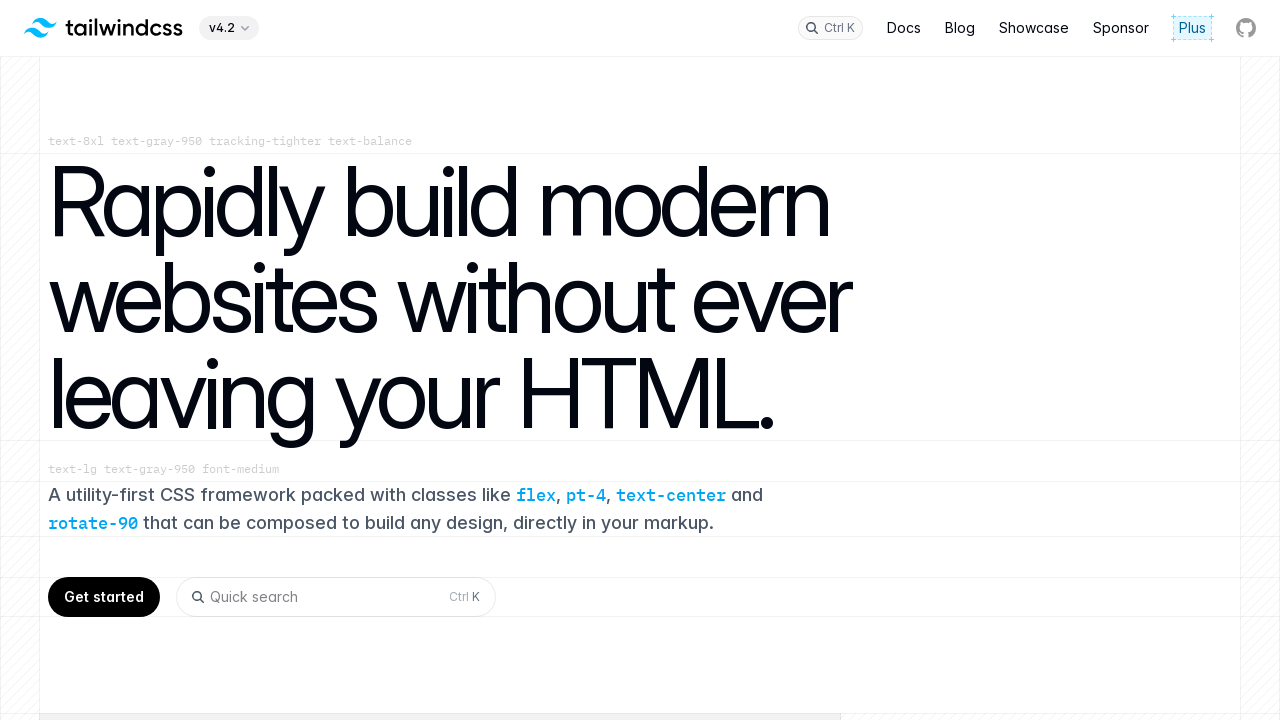

Clicked documentation link using XPATH at (104, 597) on xpath=/html/body/div[2]/div/div[2]/div[2]/div[1]/div[6]/div/a
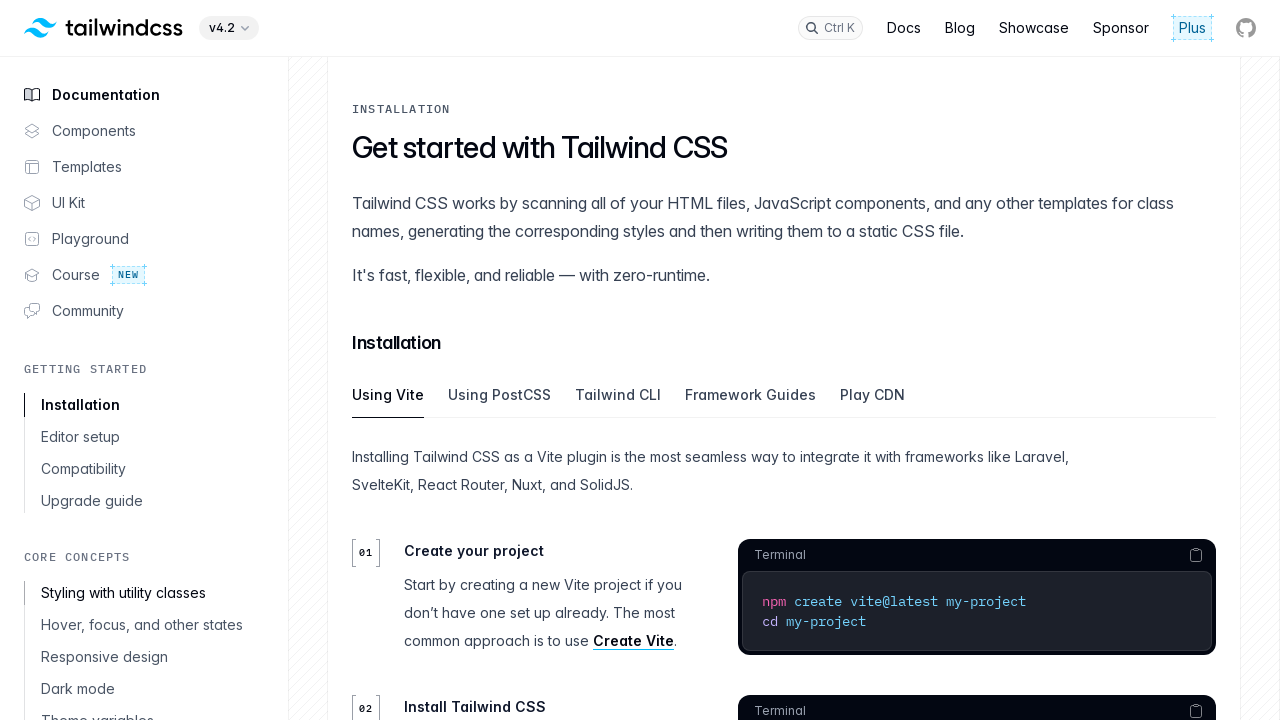

Clicked on Editor Setup link at (72, 437) on internal:role=link[name="Editor Setup"i]
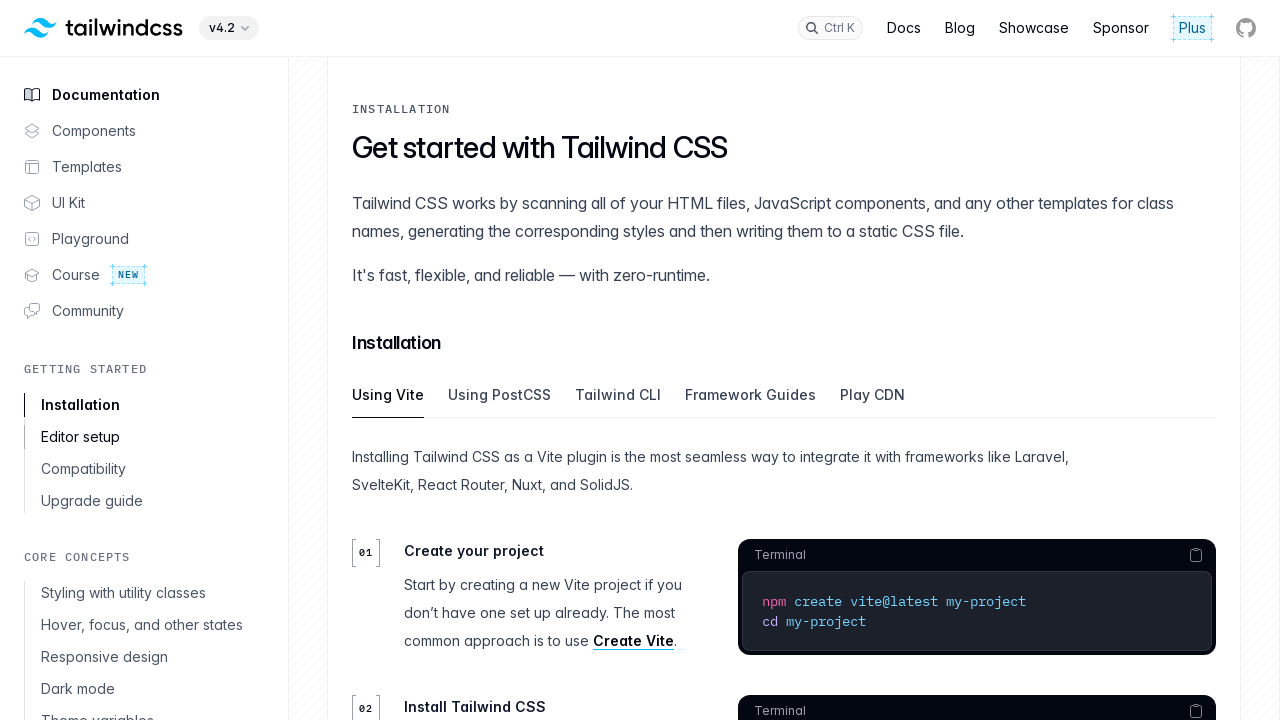

Clicked on Installation link in navigation at (68, 405) on internal:role=navigation >> internal:role=link[name="Installation"i]
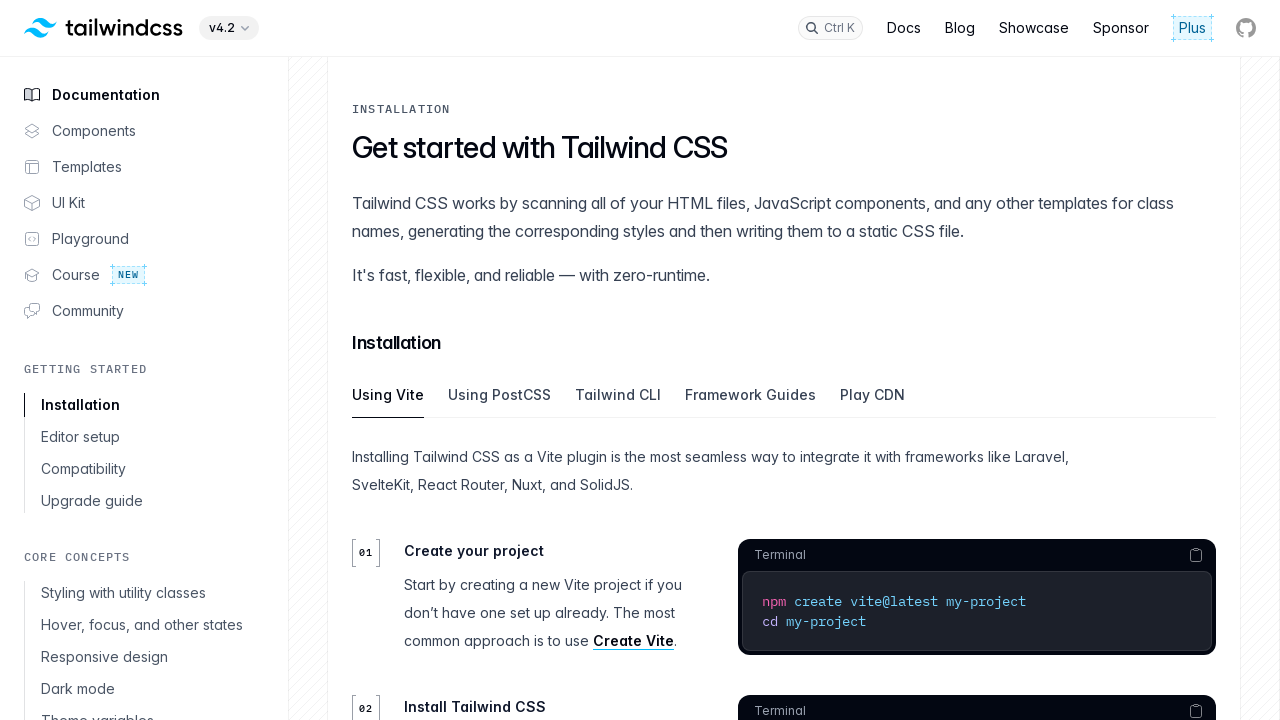

Clicked on Compatibility link in navigation at (75, 469) on internal:role=navigation >> internal:role=link[name="Compatibility"i]
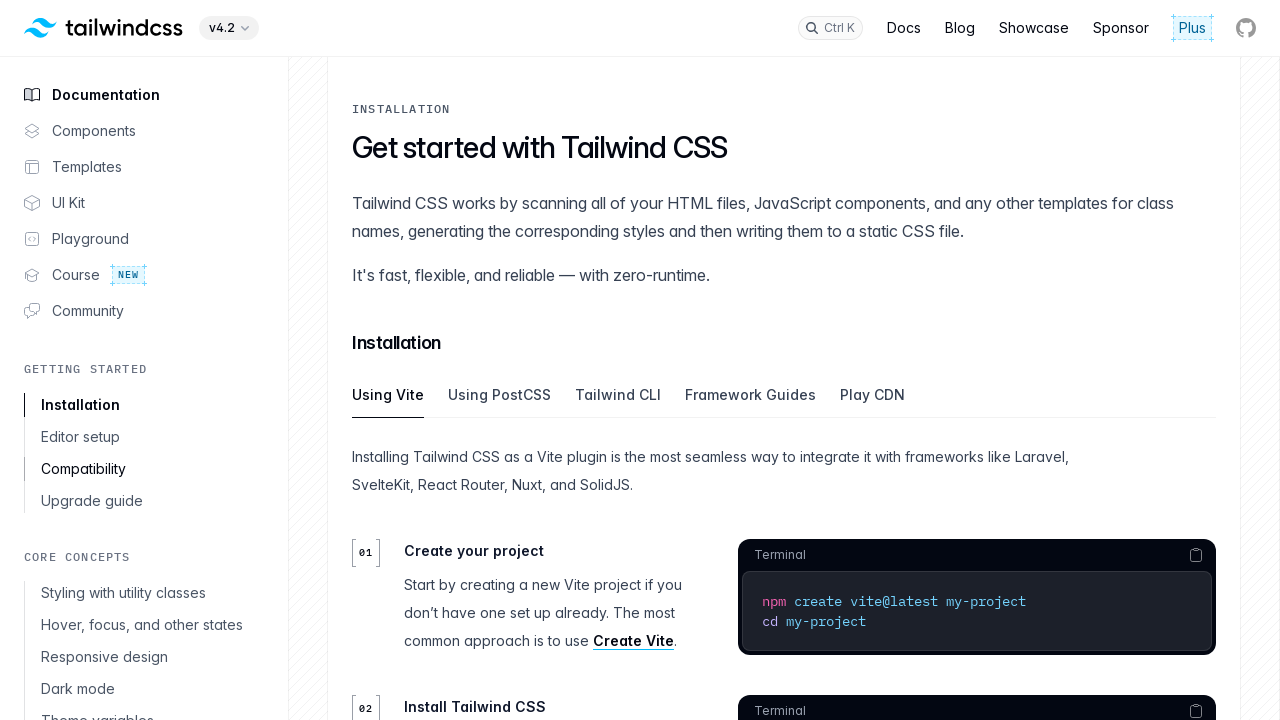

Clicked on Upgrade guide link in navigation at (84, 501) on internal:role=navigation >> internal:role=link[name="Upgrade guide"i]
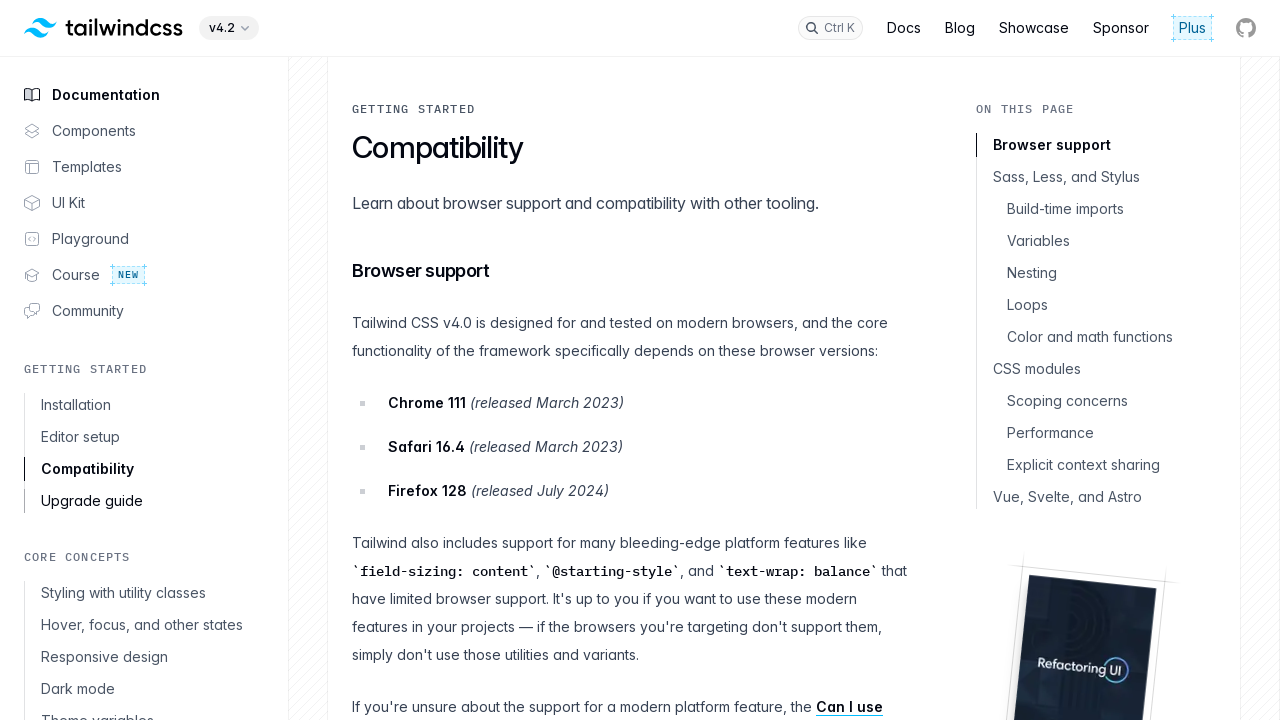

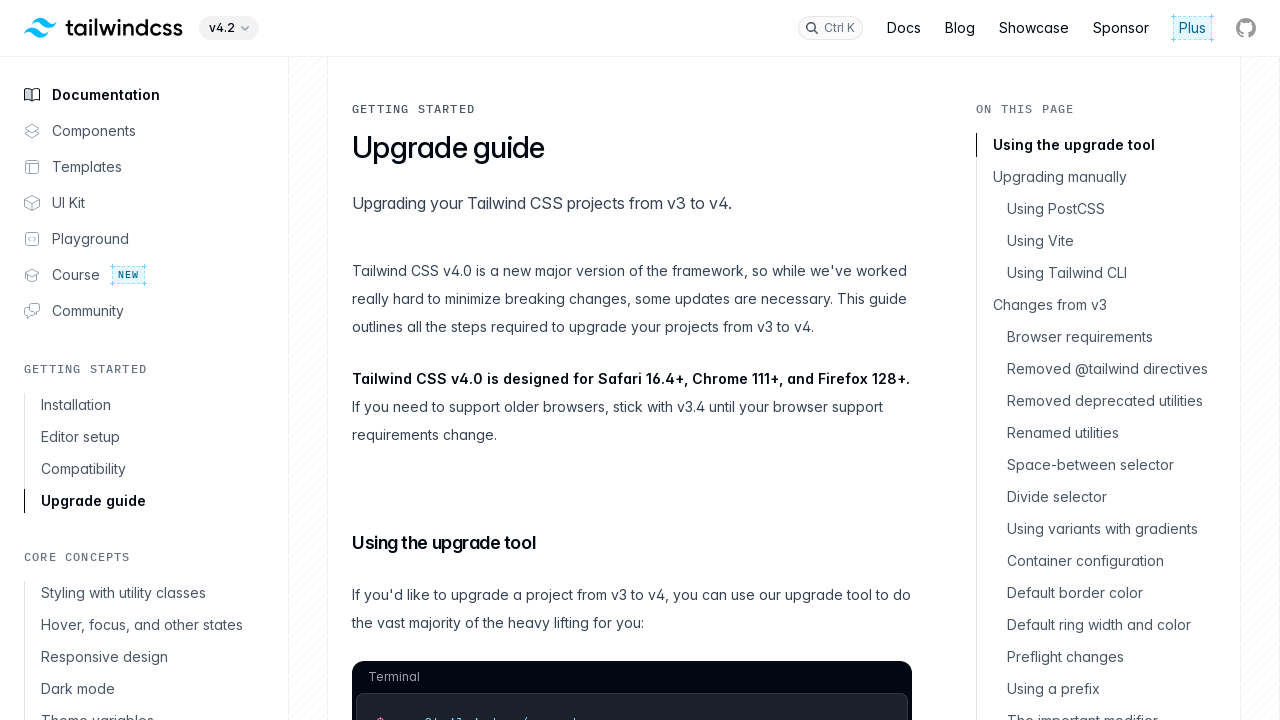